Tests the Broken Links - Images page by navigating to it and verifying the image element is present.

Starting URL: https://demoqa.com/elements

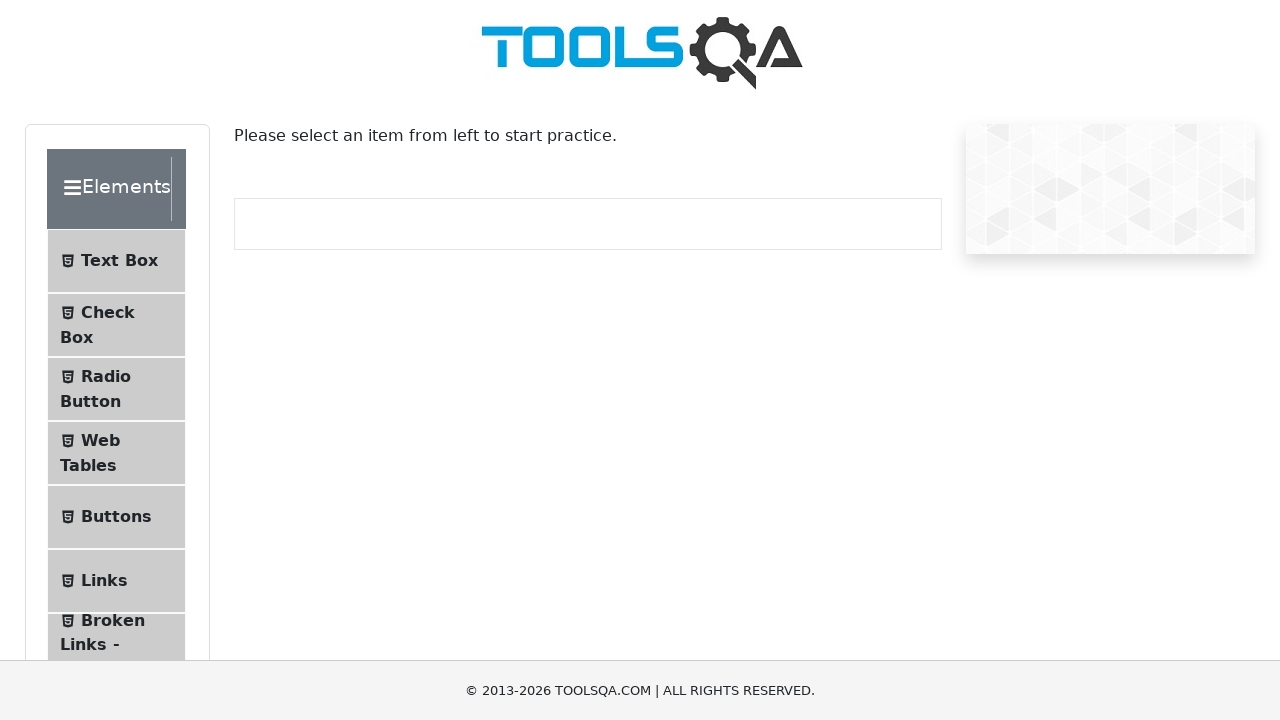

Clicked on Broken Links - Images in the sidebar at (116, 645) on li#item-6
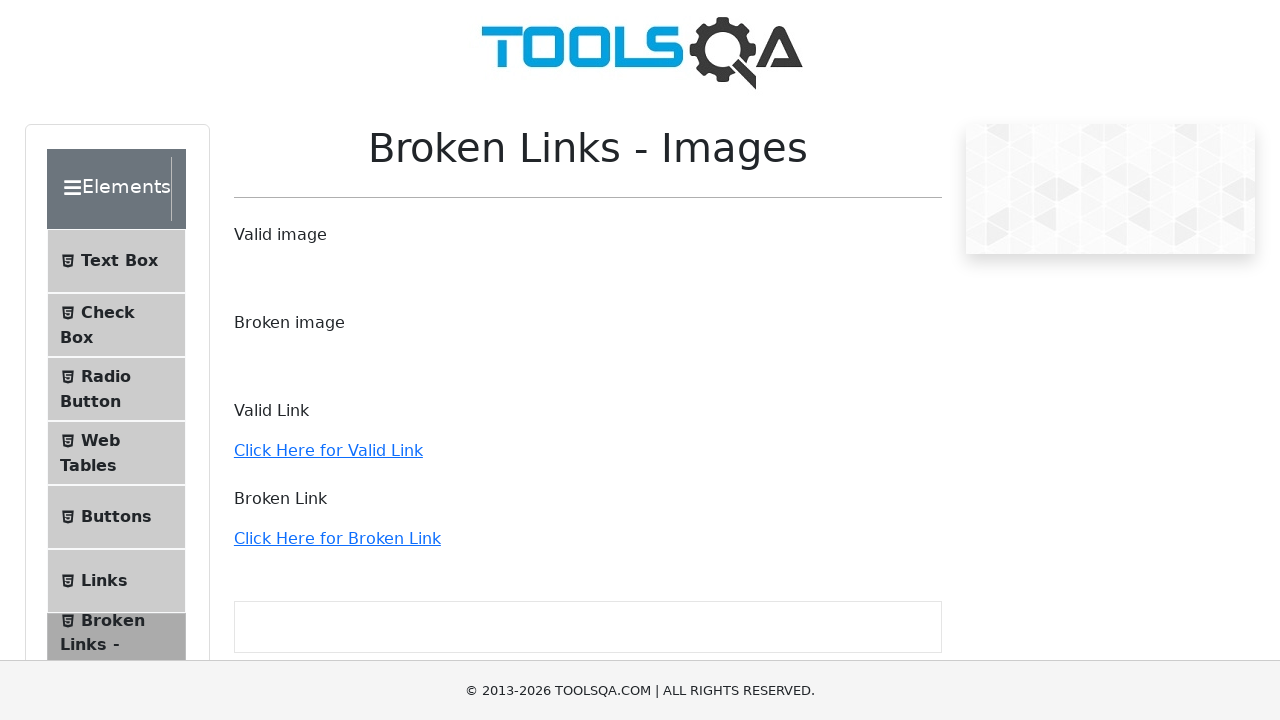

Image element with Toolsqa.jpg source verified to be present
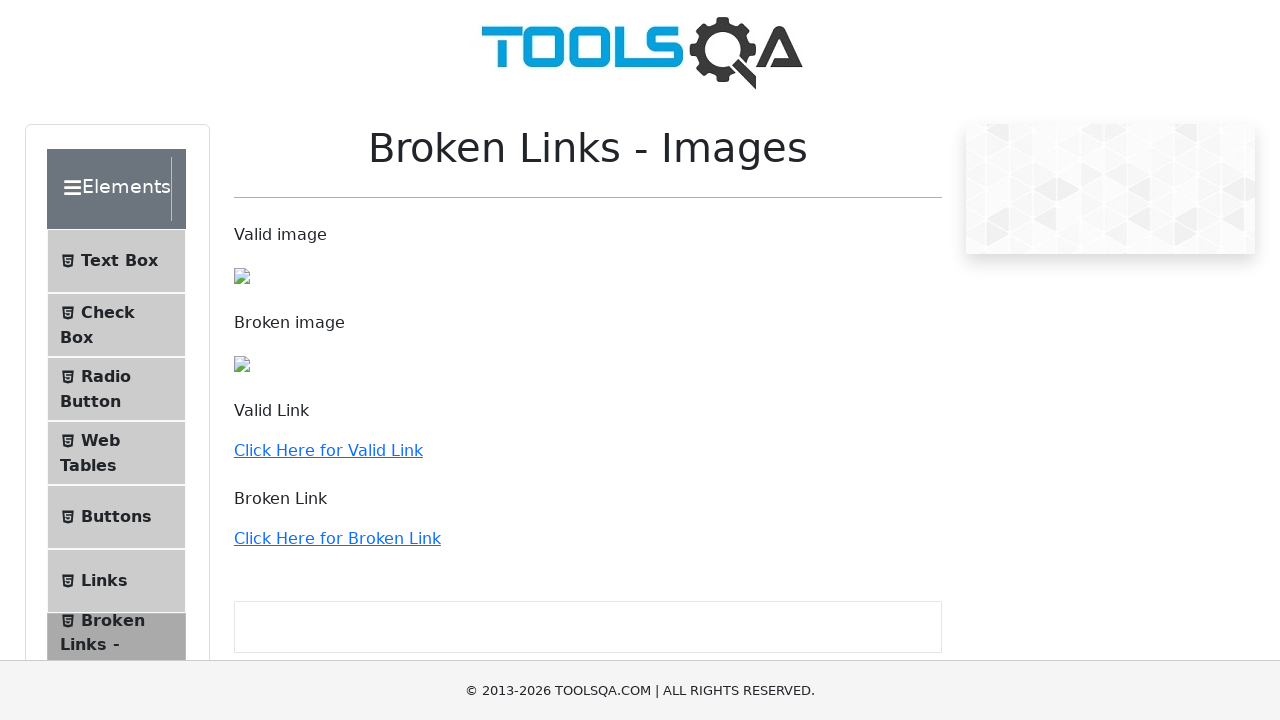

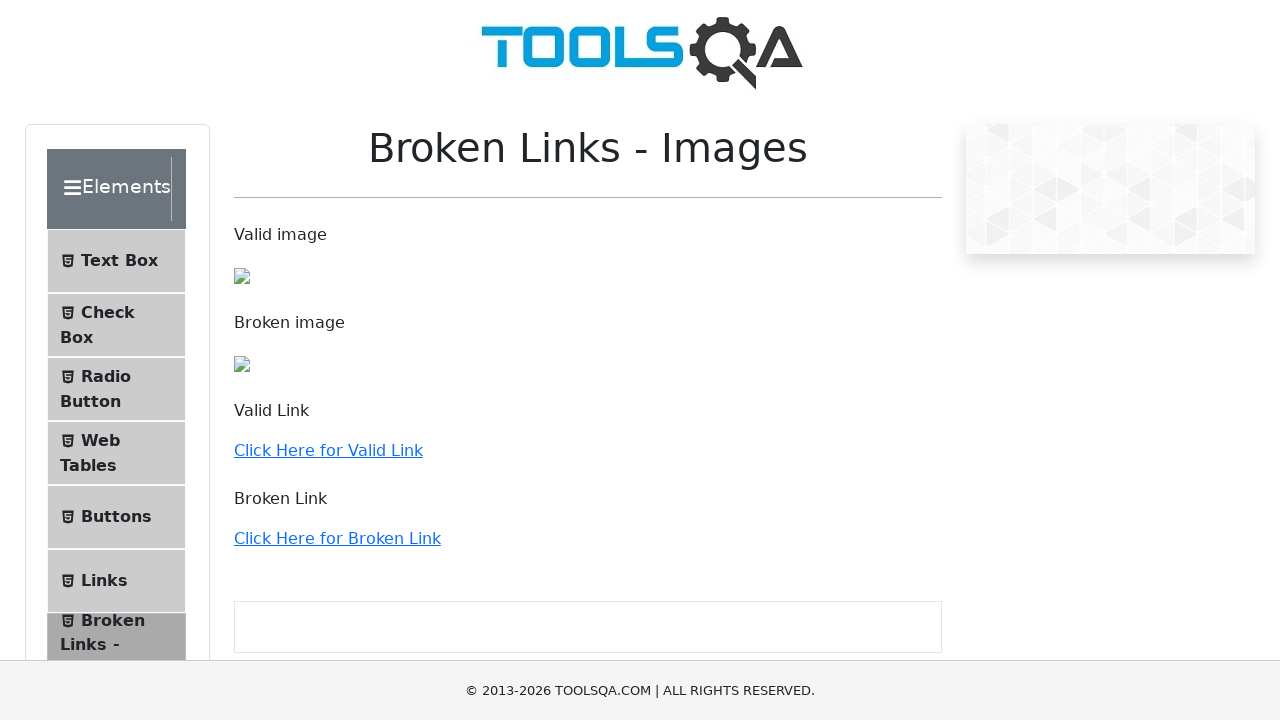